Tests a registration form by filling in personal information fields, selecting options from dropdowns, and choosing checkboxes and radio buttons

Starting URL: https://demo.automationtesting.in/Register.html

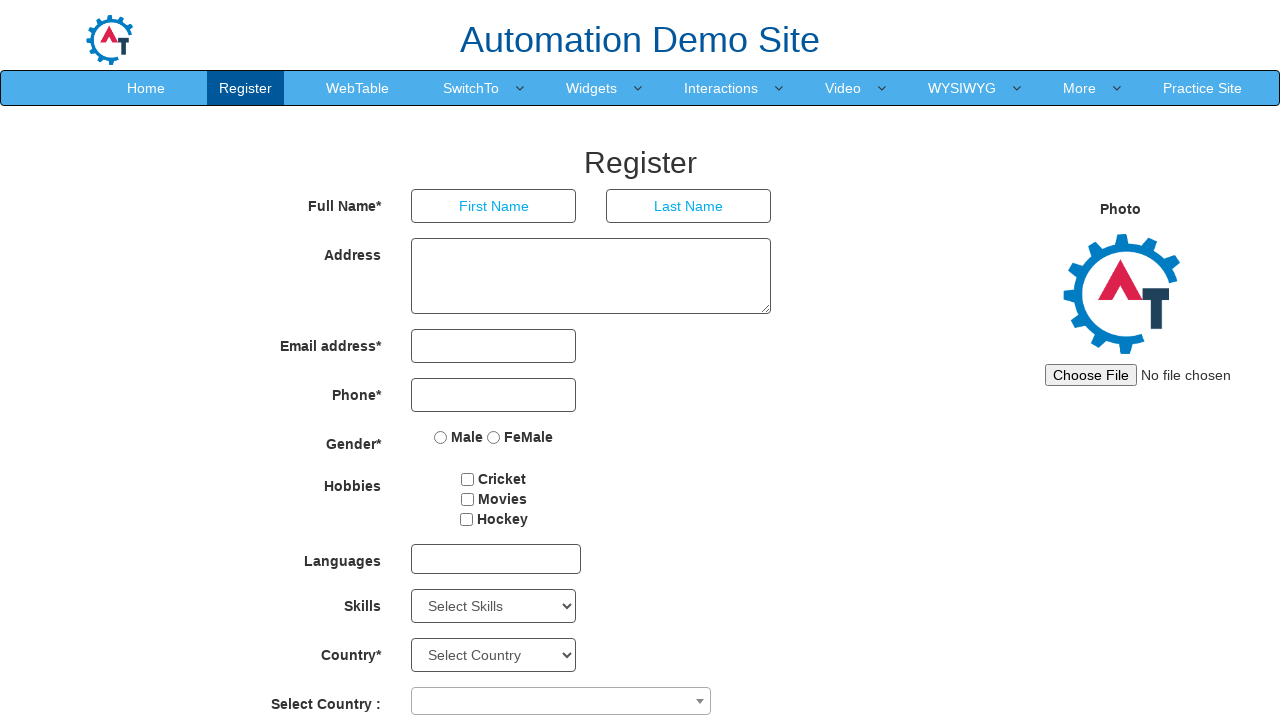

Filled First Name field with 'Manjula' on input[placeholder='First Name']
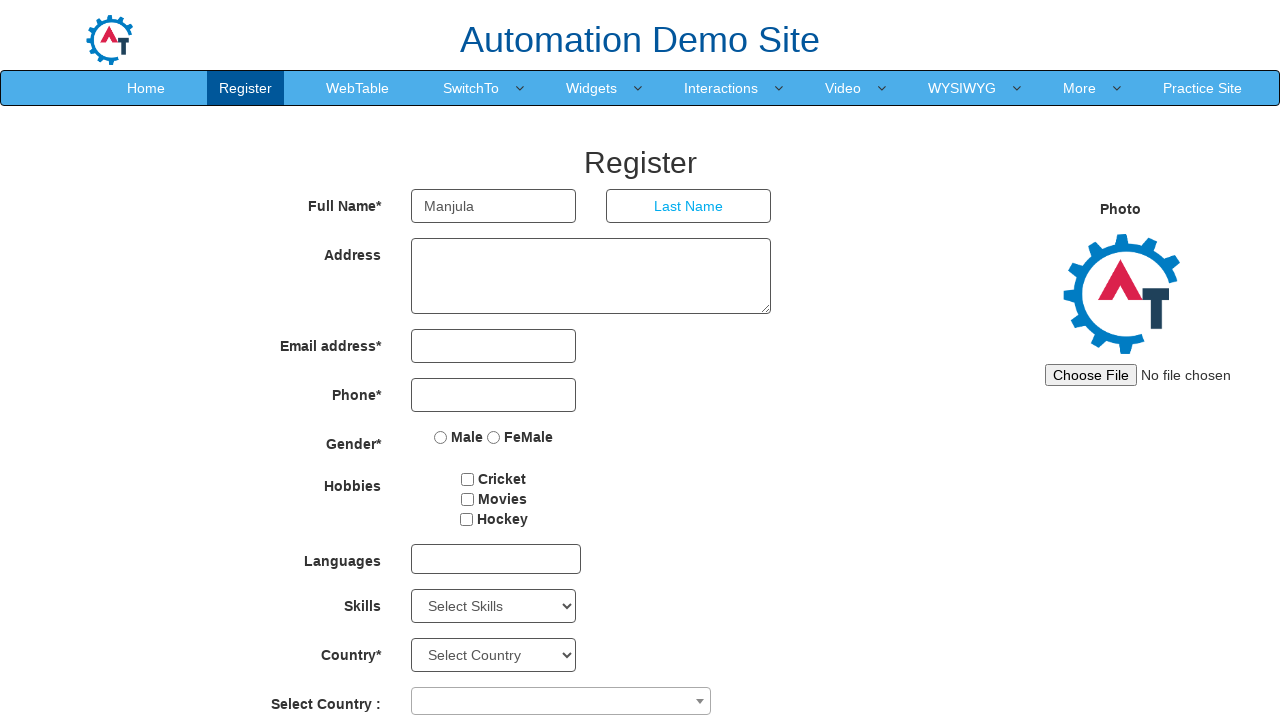

Filled Last Name field with 'G' on input[placeholder='Last Name']
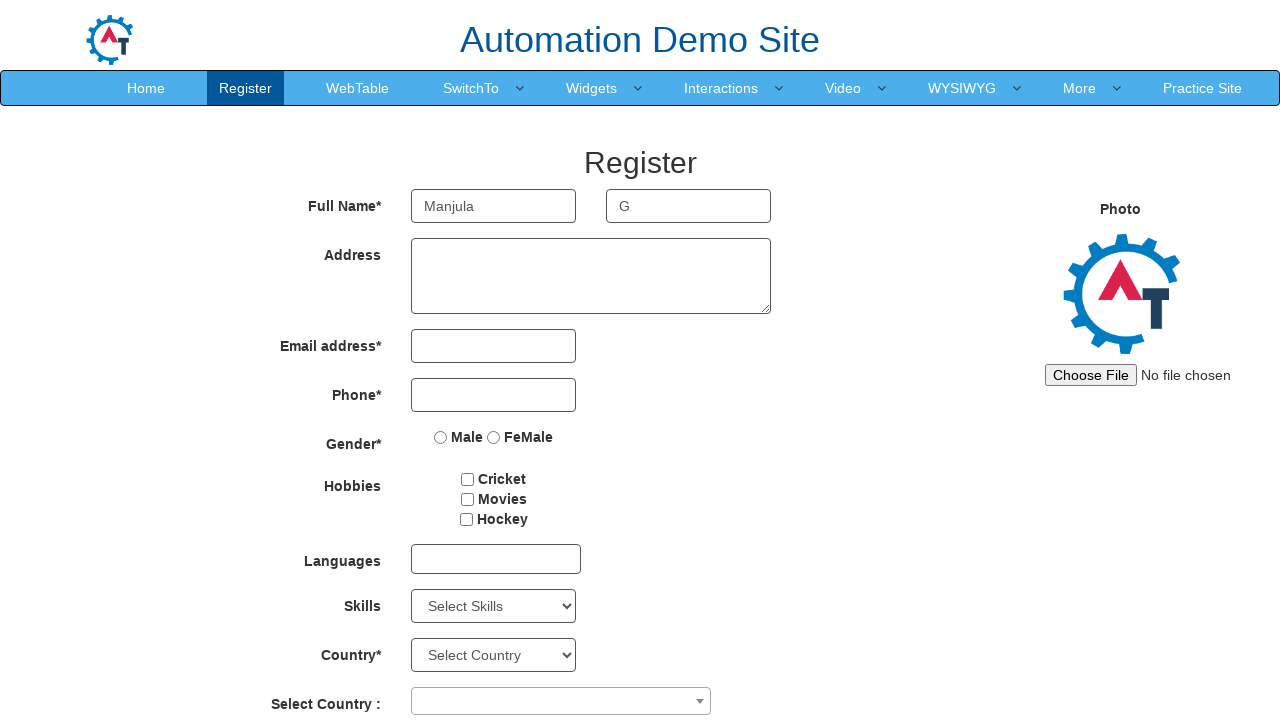

Filled Address field with 'Bangalore' on textarea[ng-model='Adress']
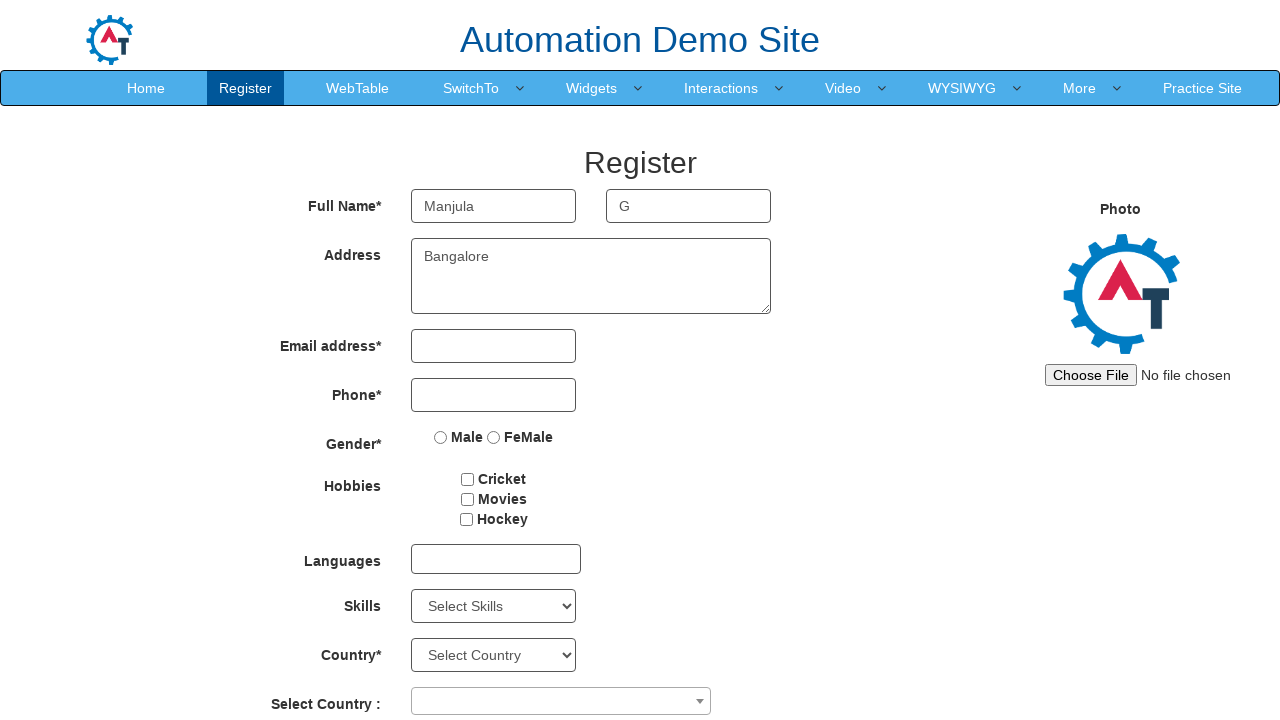

Filled Email field with 'manjula@gmail.com' on input[ng-model='EmailAdress']
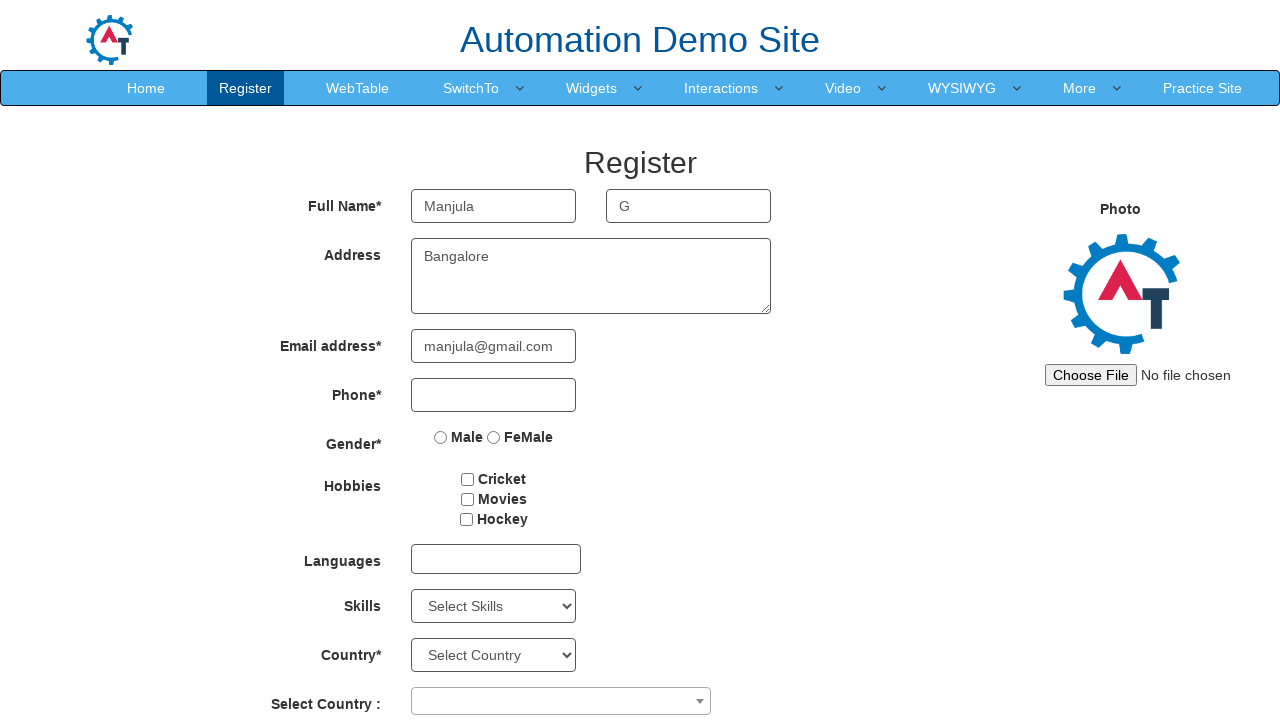

Filled Phone field with '8625234789' on input[ng-model='Phone']
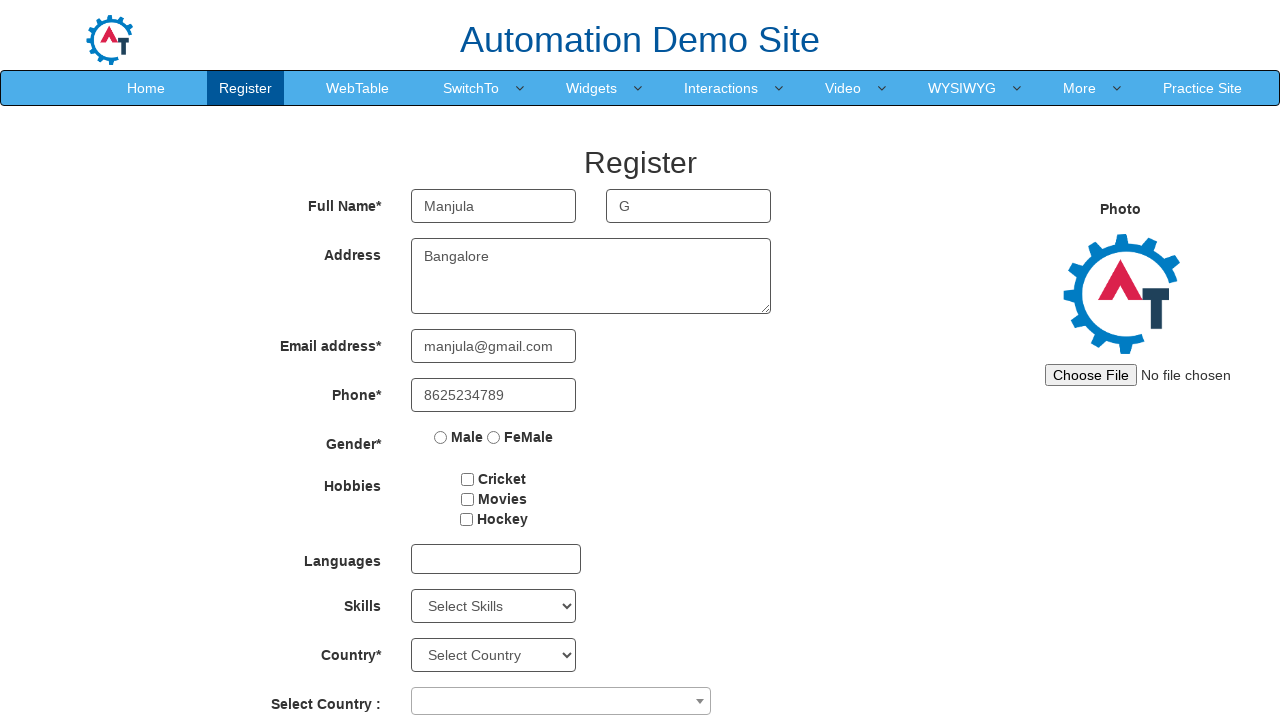

Selected Female gender radio button at (494, 437) on input[value='FeMale']
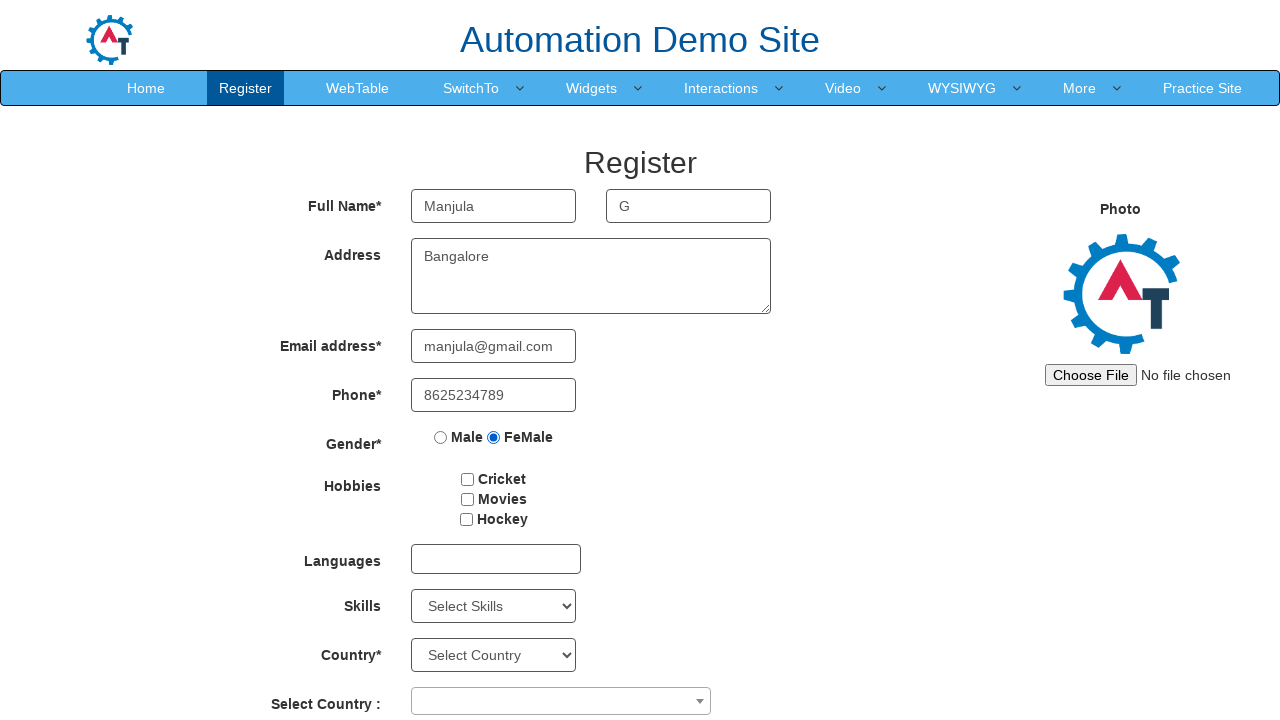

Selected Movies hobby checkbox at (467, 499) on input[value='Movies']
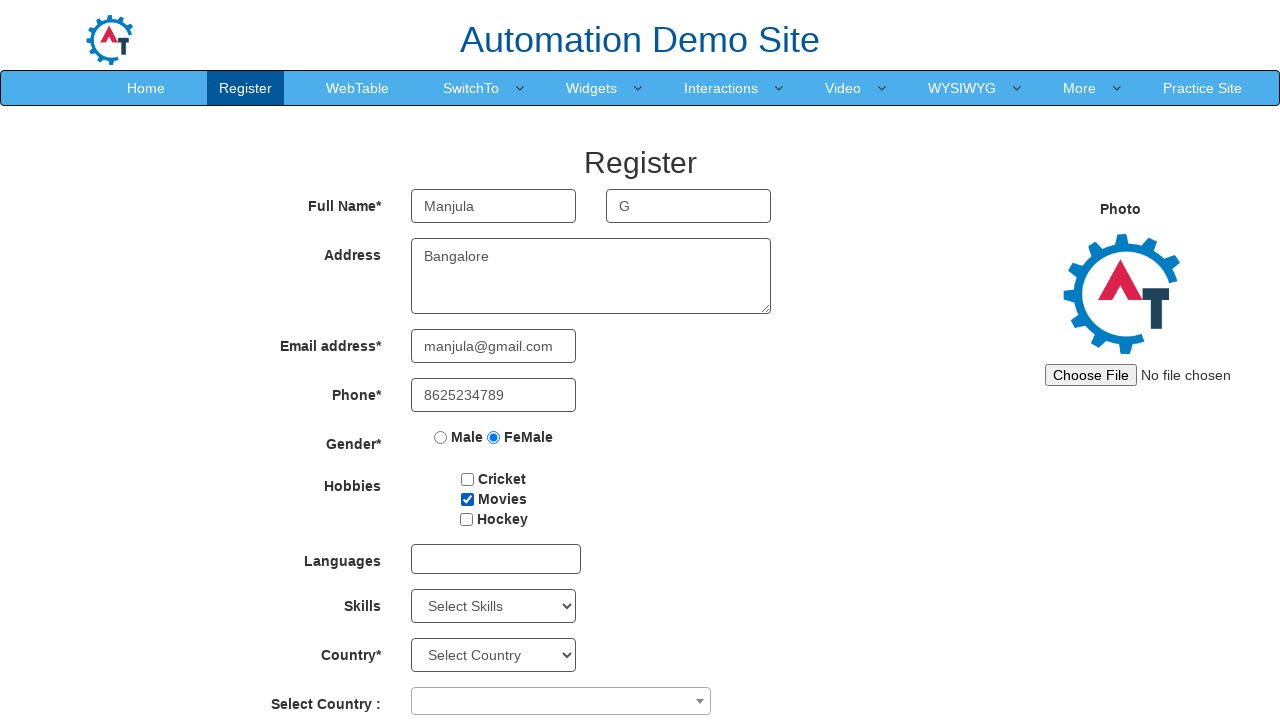

Selected skill from dropdown at index 9 on select[ng-model='Skill']
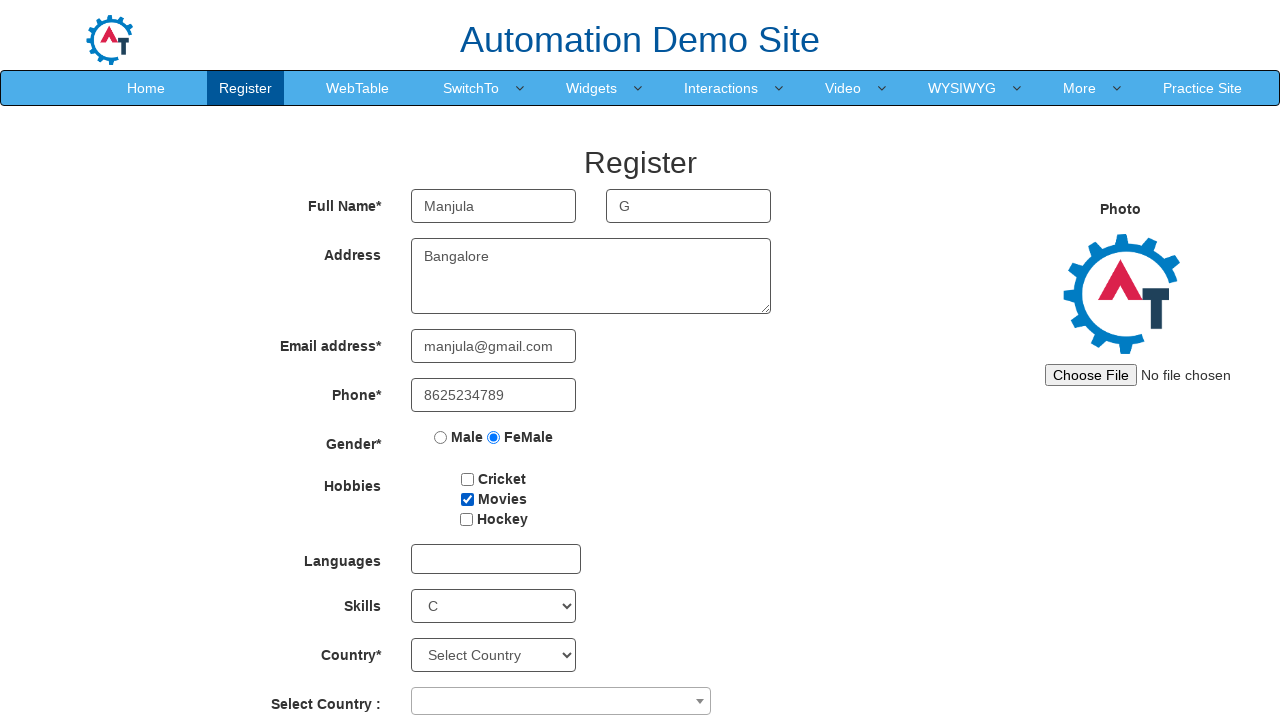

Selected year 1999 from date of birth dropdown on select[placeholder='Year']
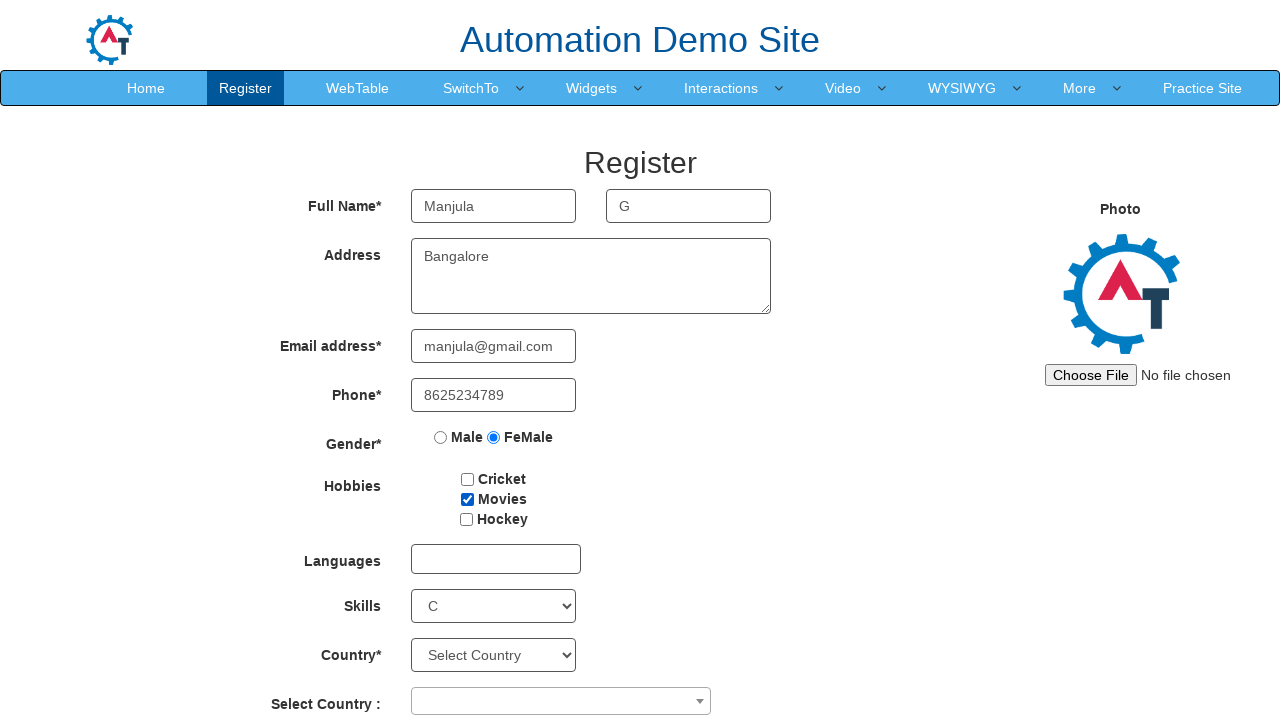

Selected April from month dropdown on select[placeholder='Month']
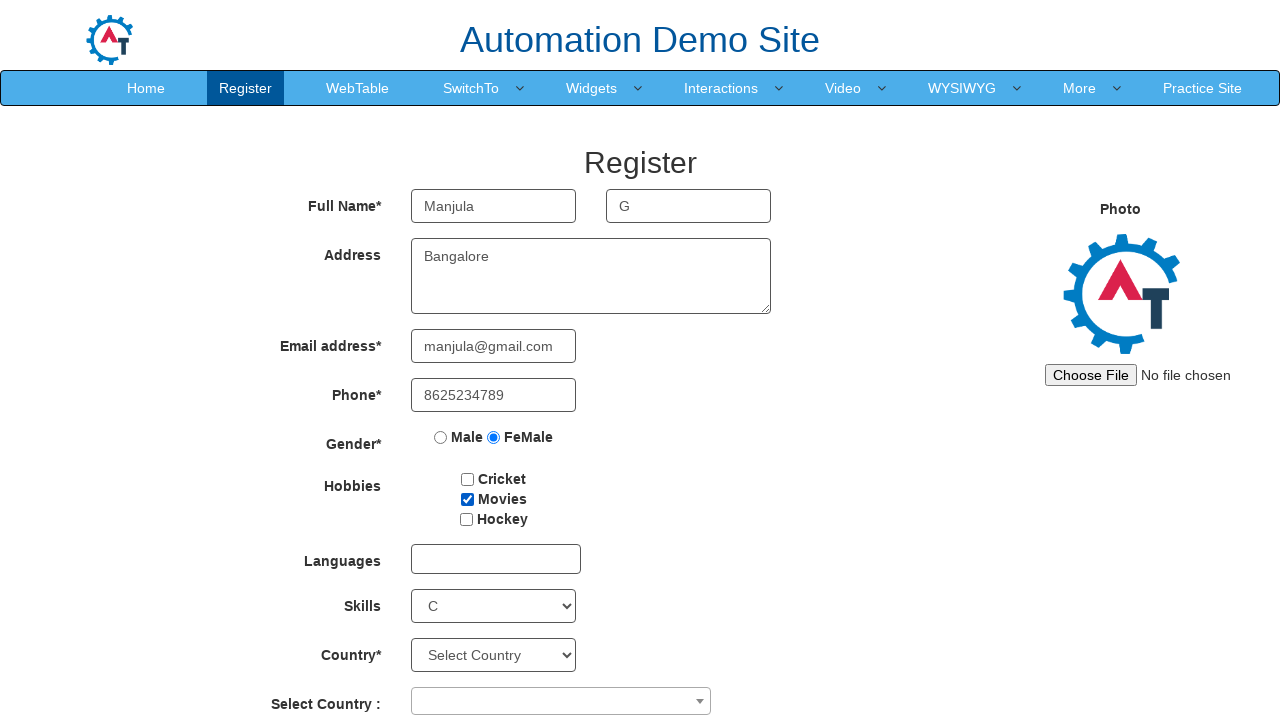

Selected day 18 from date of birth dropdown on select[placeholder='Day']
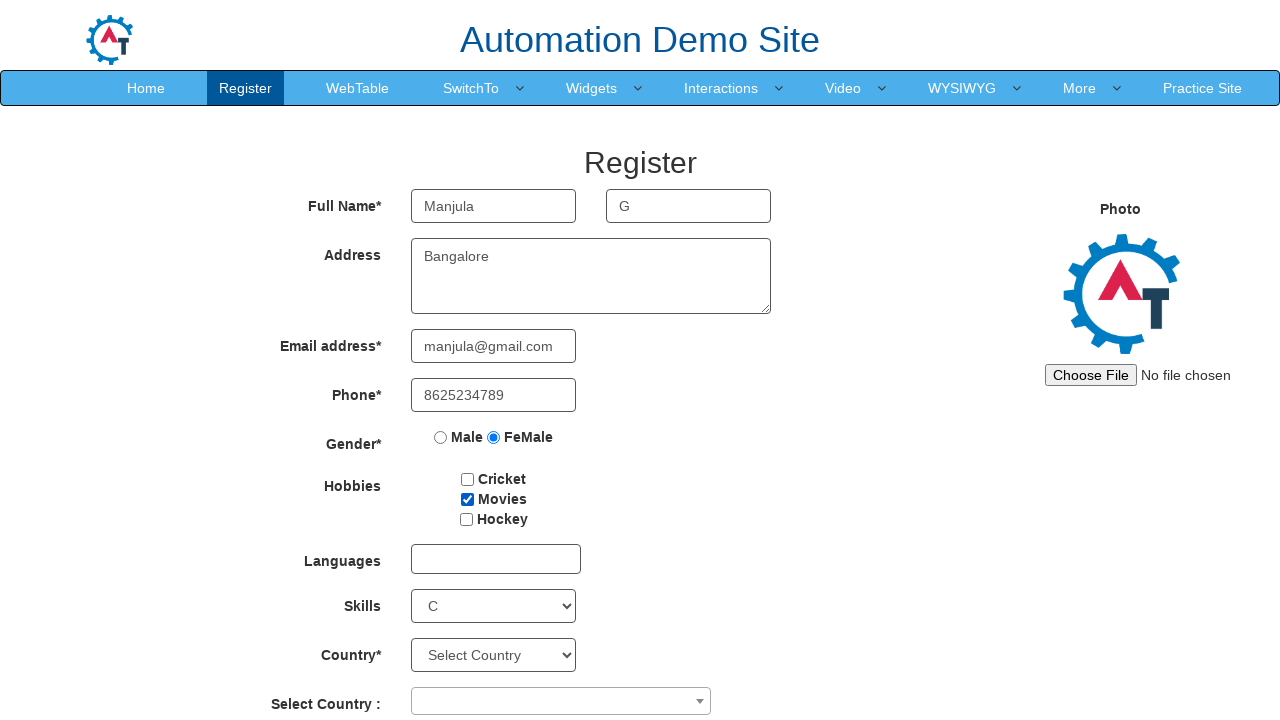

Opened multi-select dropdown for languages at (496, 559) on div#msdd
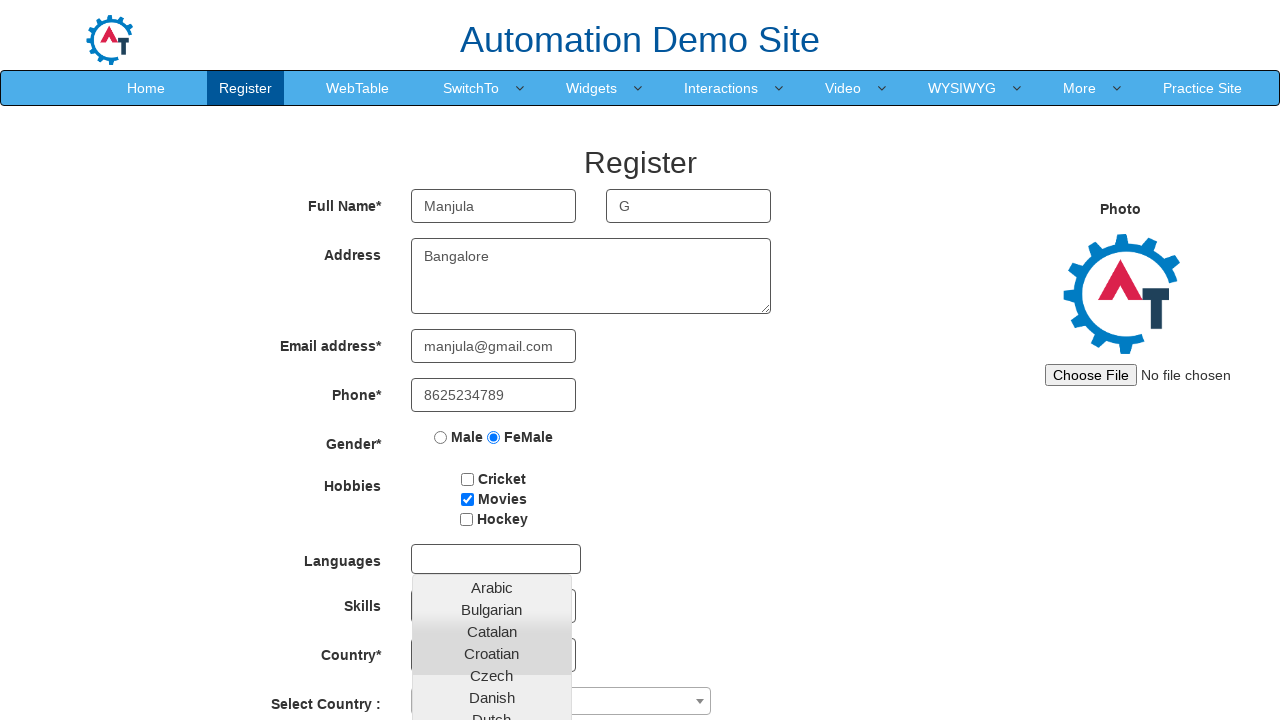

Selected Dutch language at (492, 712) on a:text('Dutch')
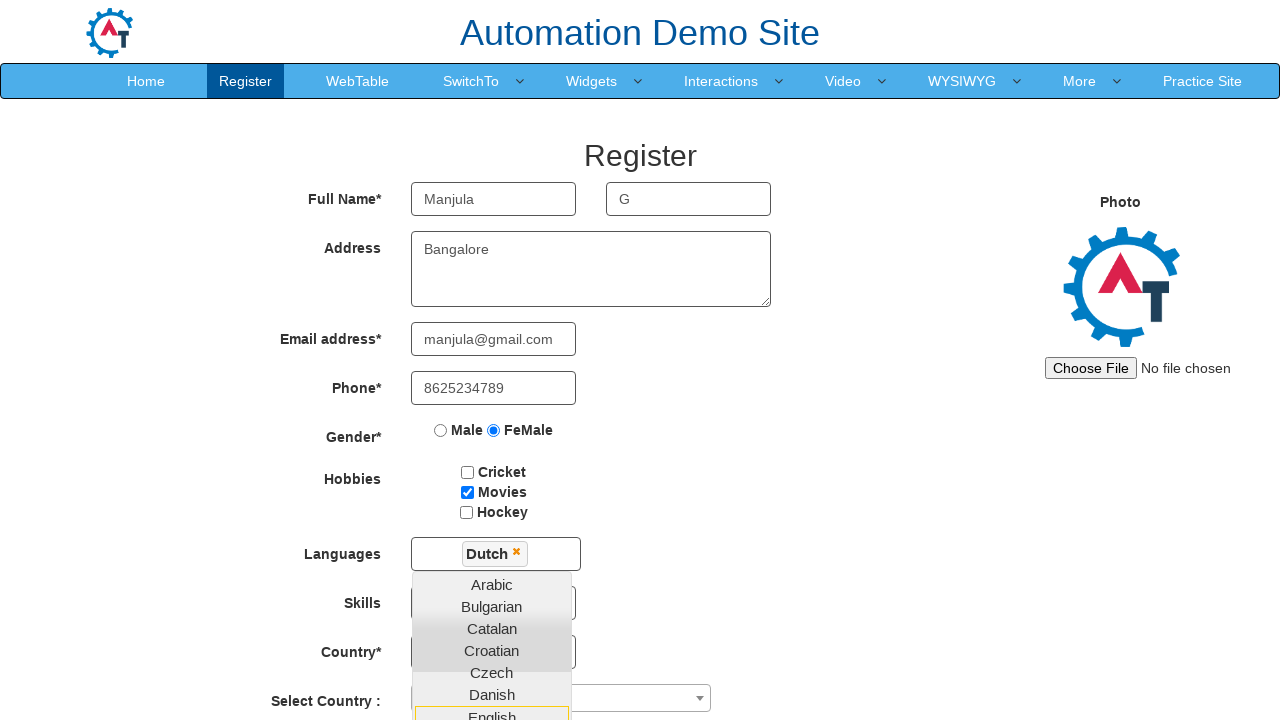

Selected Czech language at (492, 672) on a:text('Czech')
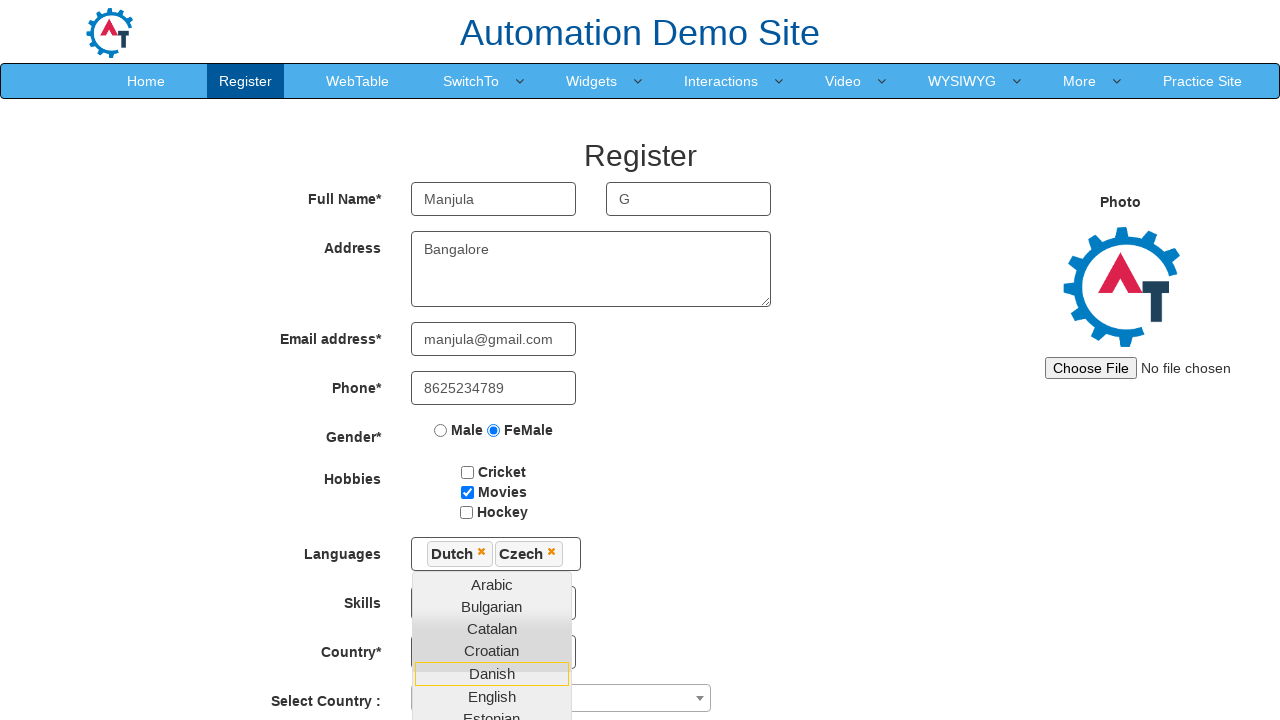

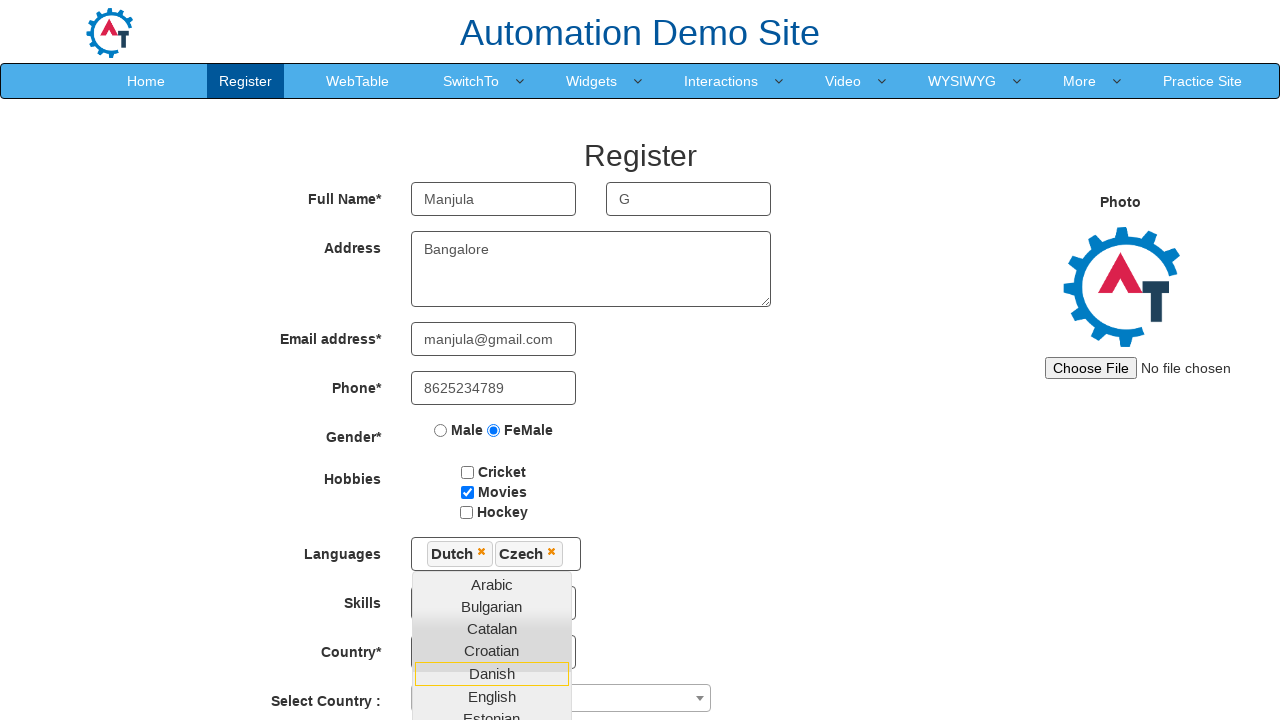